Tests filling out an automation practice form on demoqa.com by entering data into form fields

Starting URL: https://demoqa.com/automation-practice-form

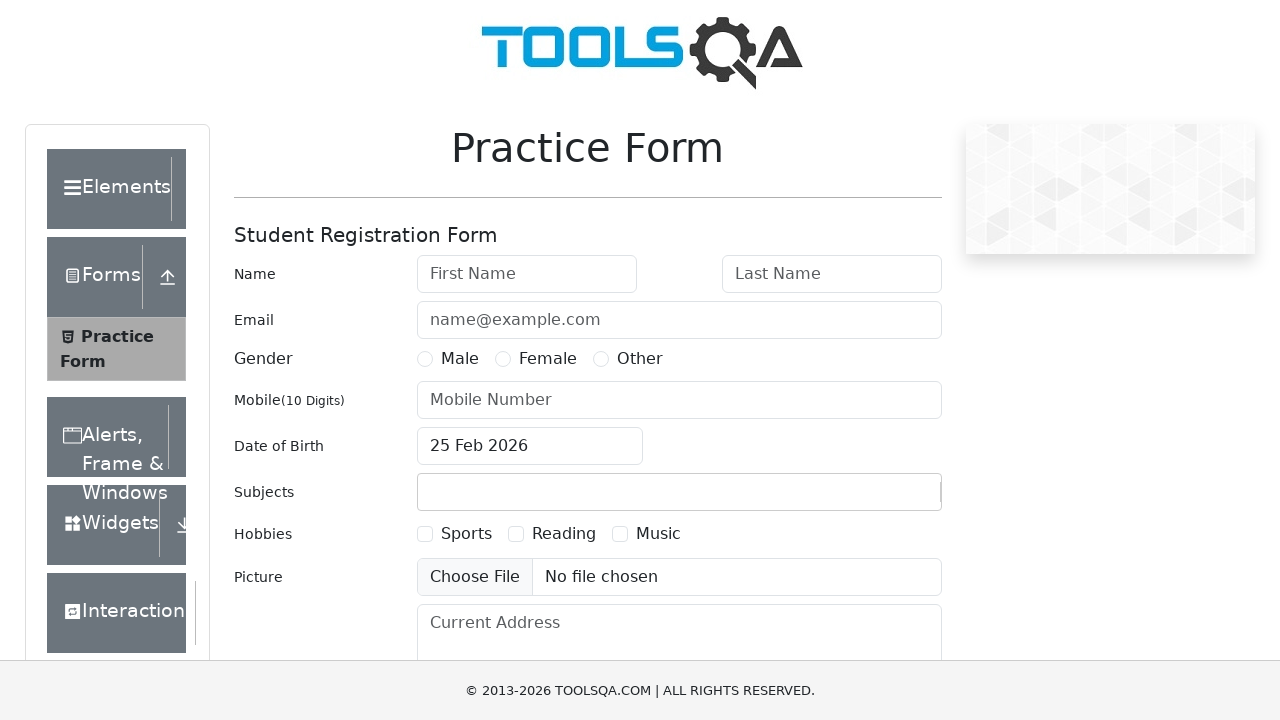

Scrolled down 300 pixels to view form fields
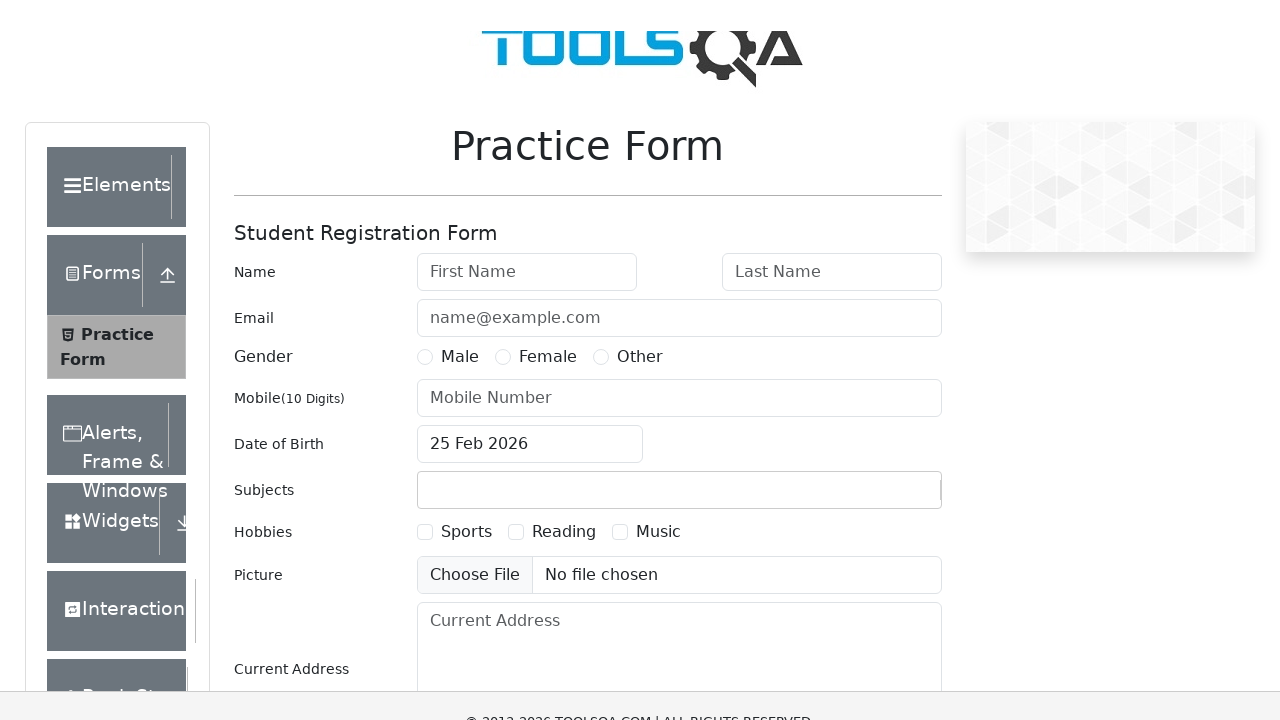

Filled first name field with 'John' on #firstName
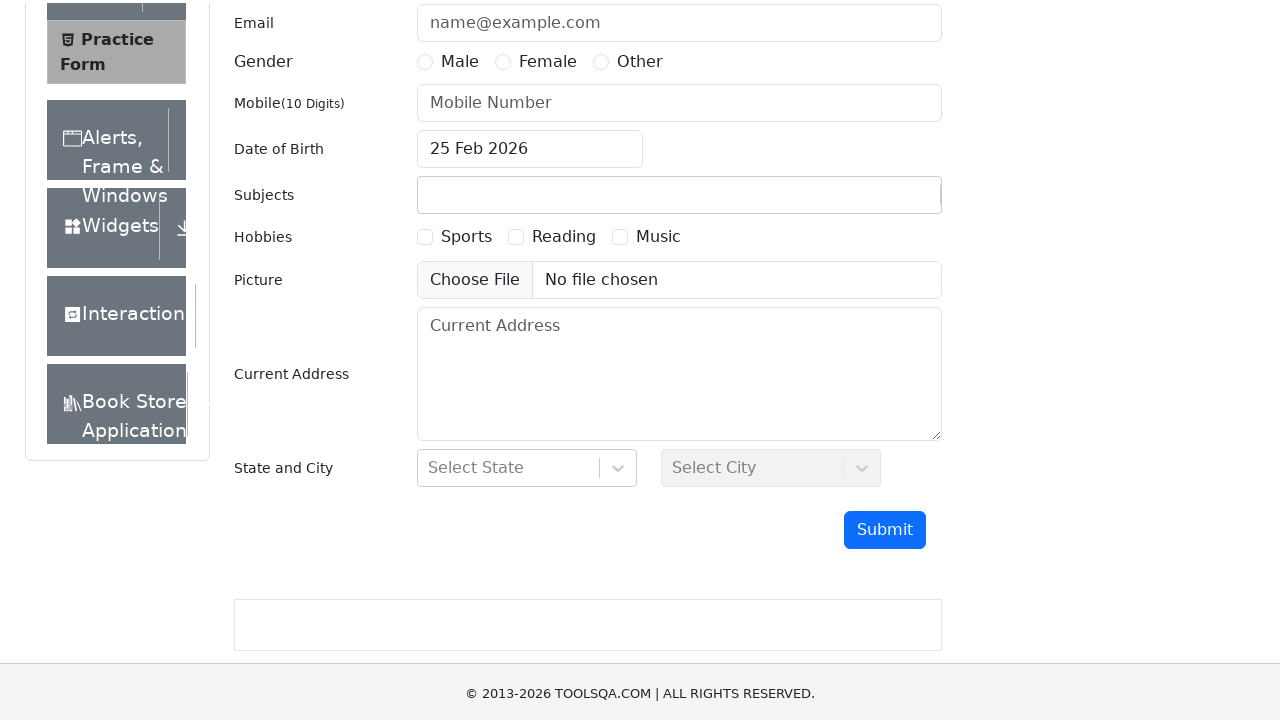

Waited 1000ms for form field to be filled
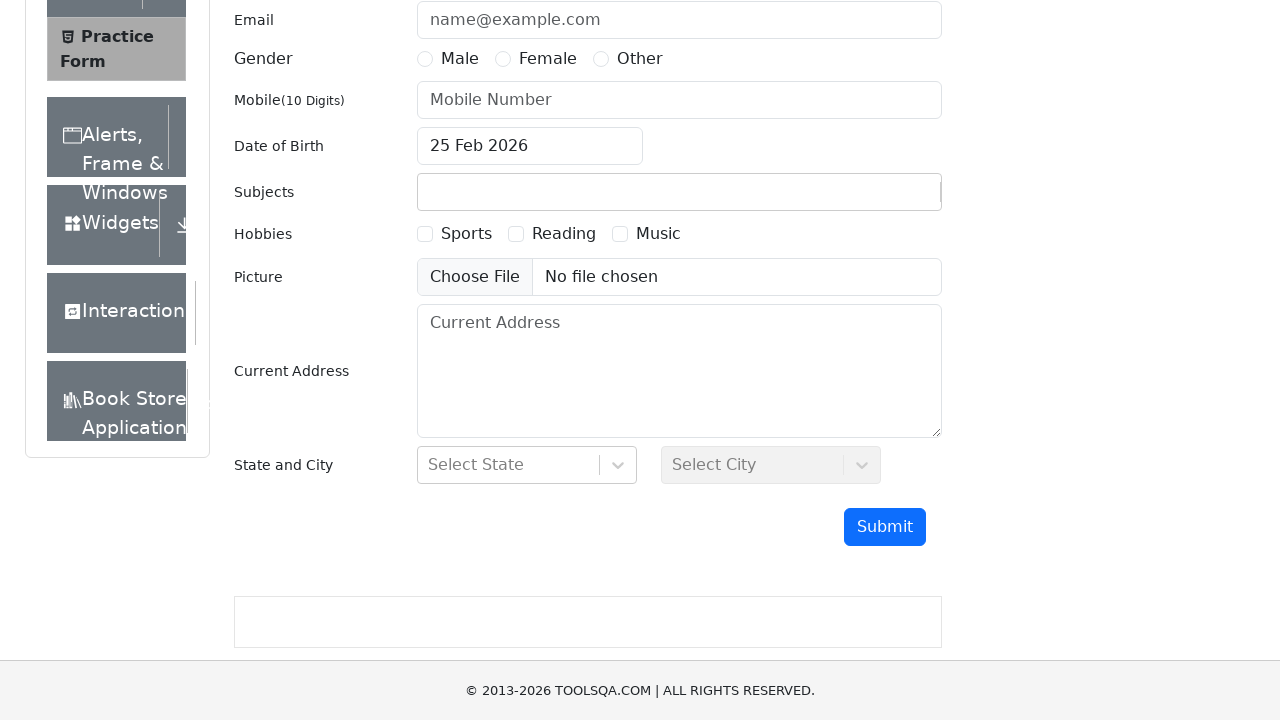

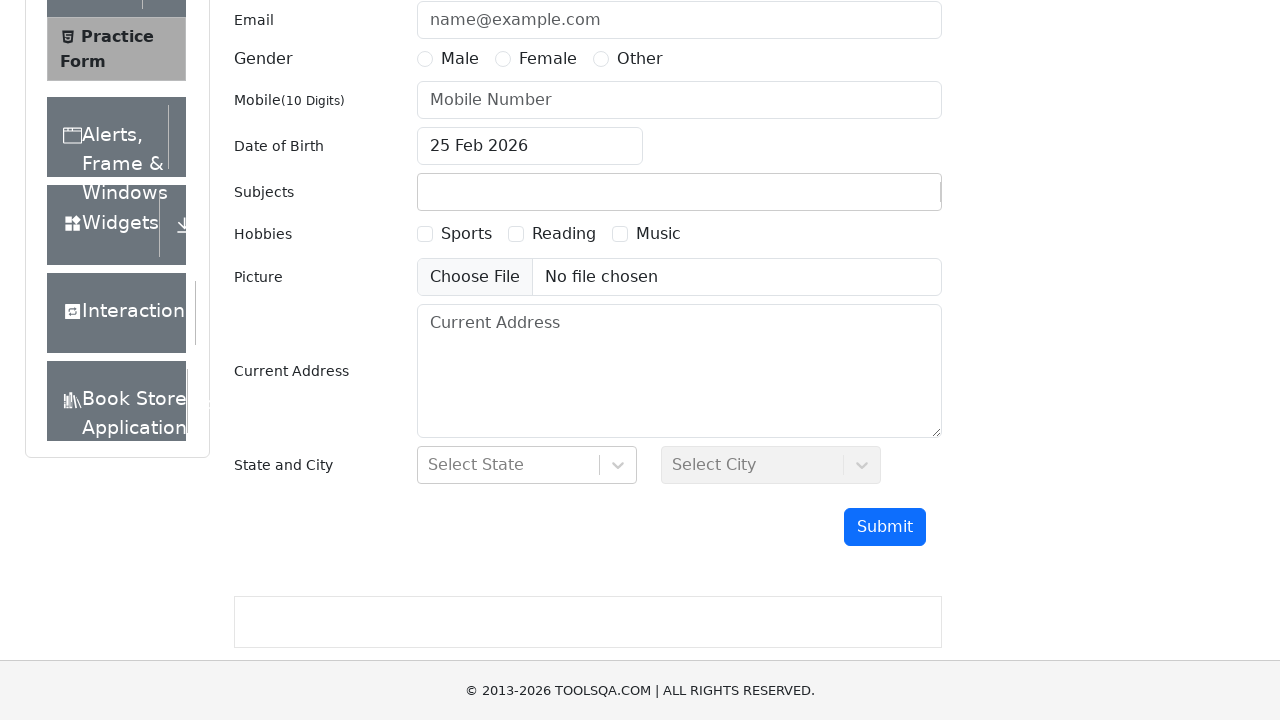